Tests complete form submission and verifies success alert appears

Starting URL: https://carros-crud.vercel.app/

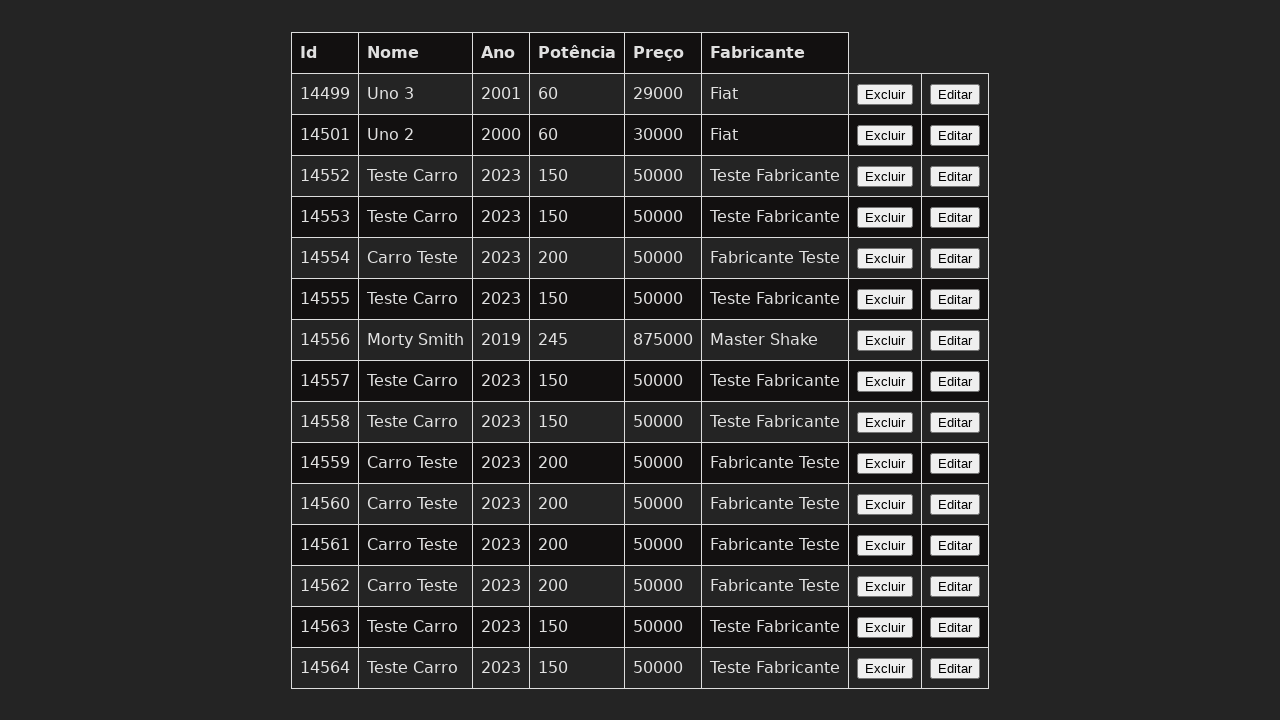

Filled car name field with 'Carro Teste' on input[name='nome']
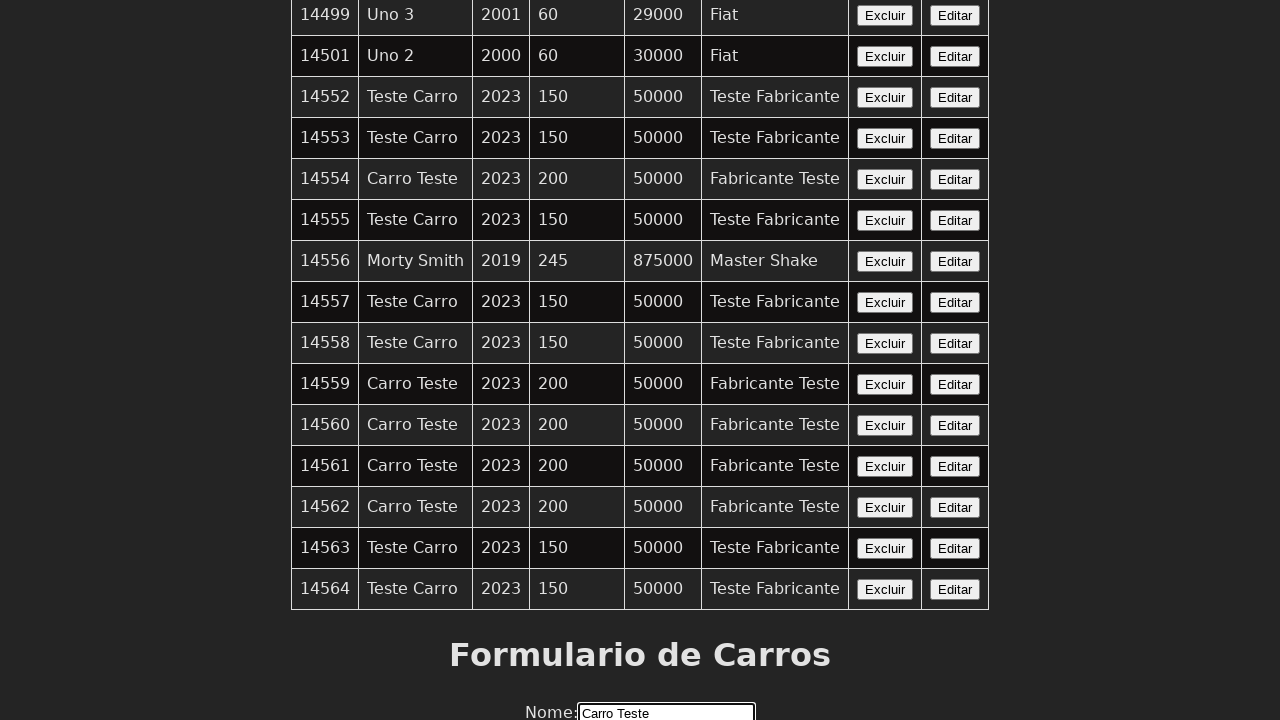

Filled year field with '2023' on input[name='ano']
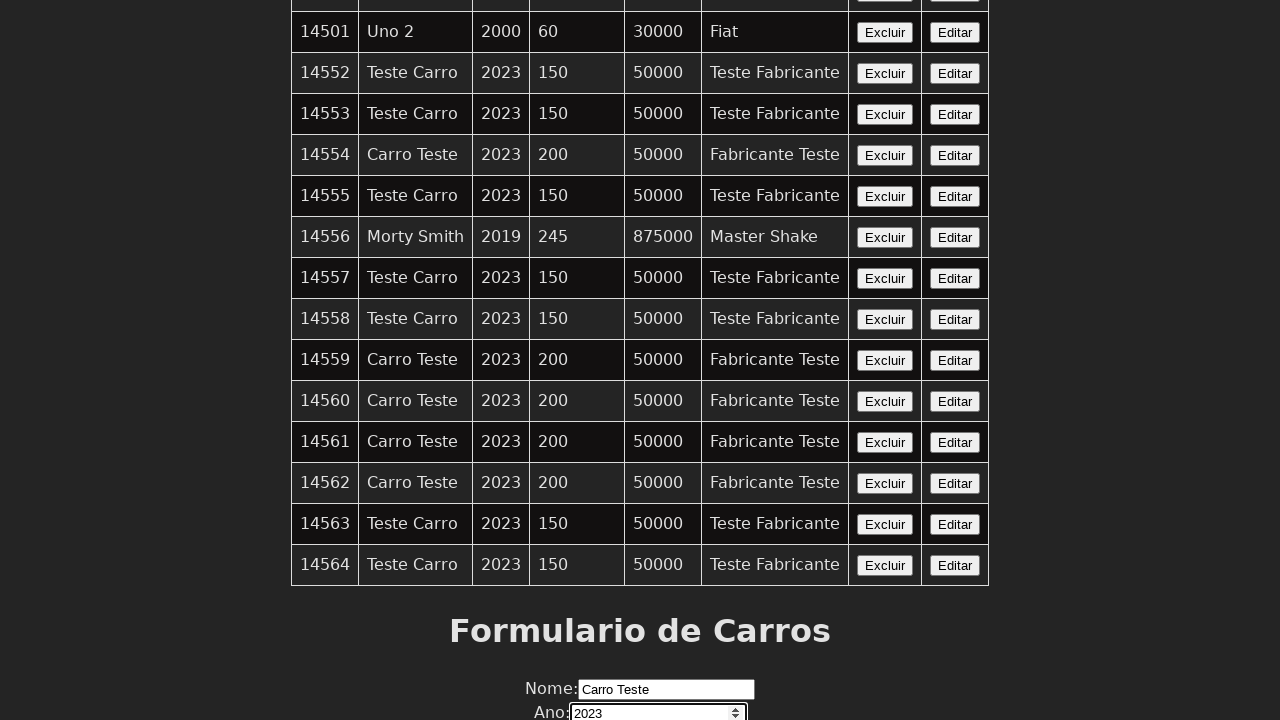

Filled power field with '200' on input[name='potencia']
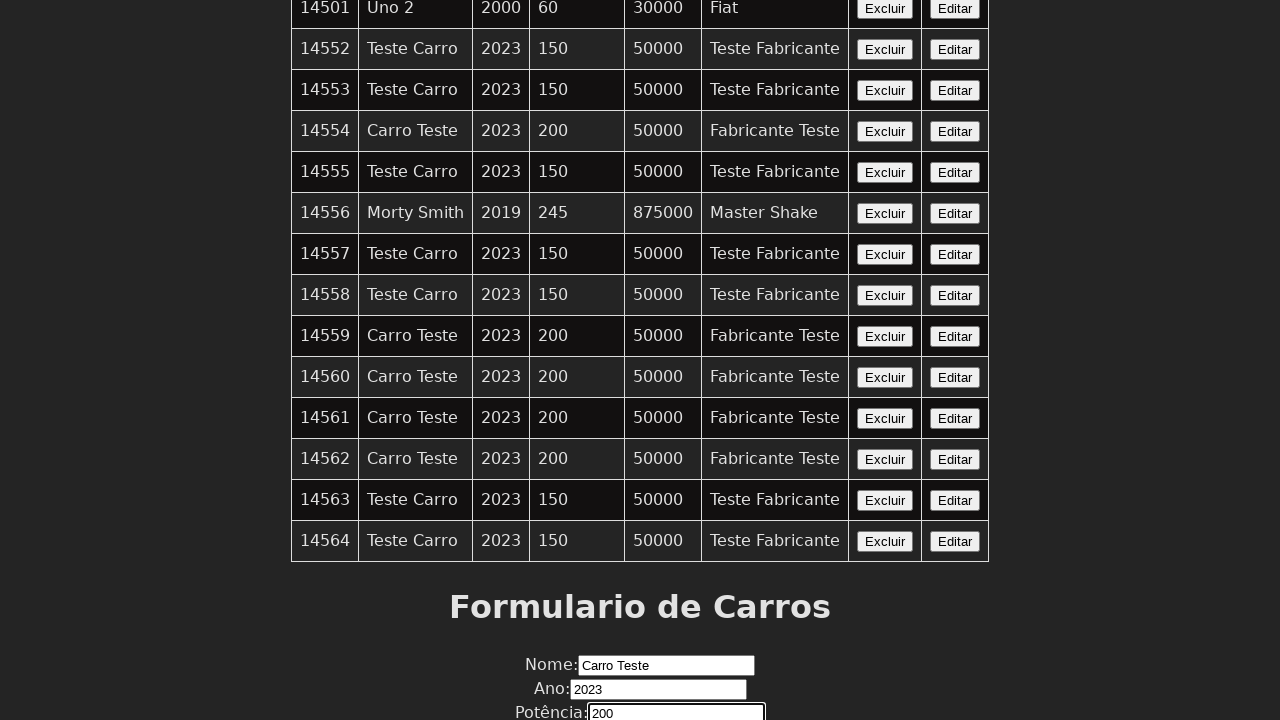

Filled price field with '50000' on input[name='preco']
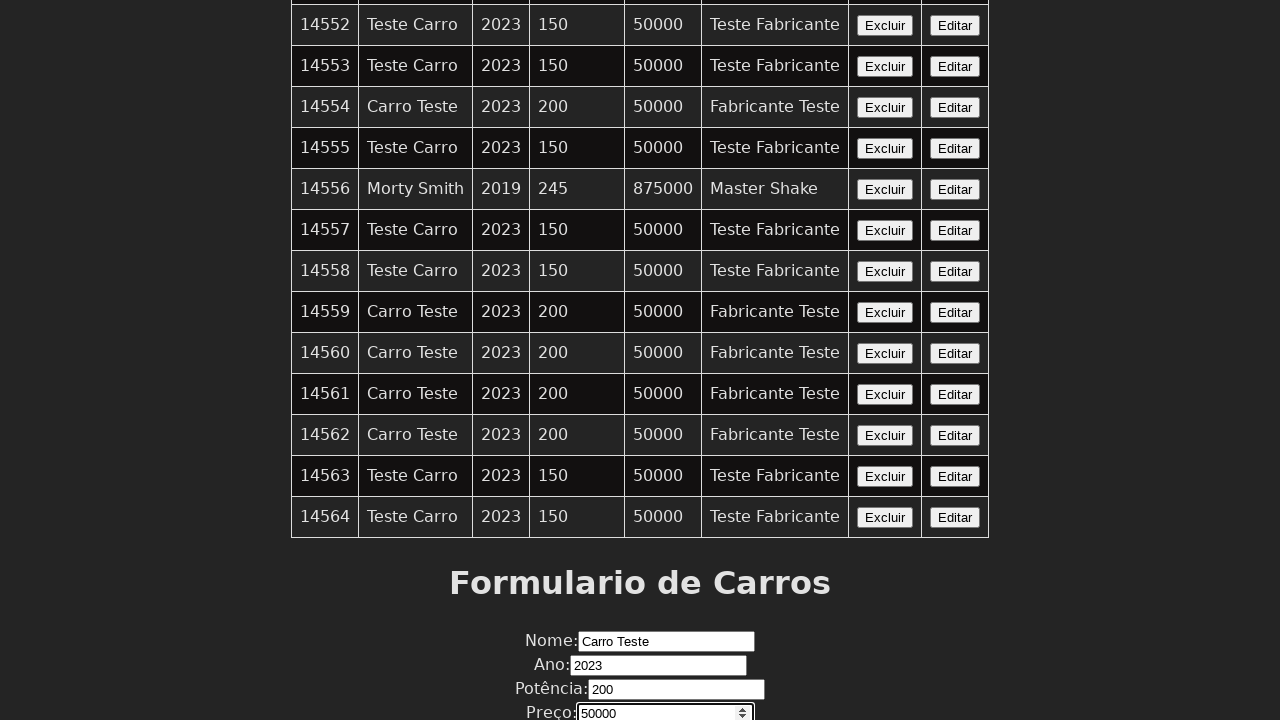

Filled manufacturer field with 'Fabricante Teste' on input[name='fabricante']
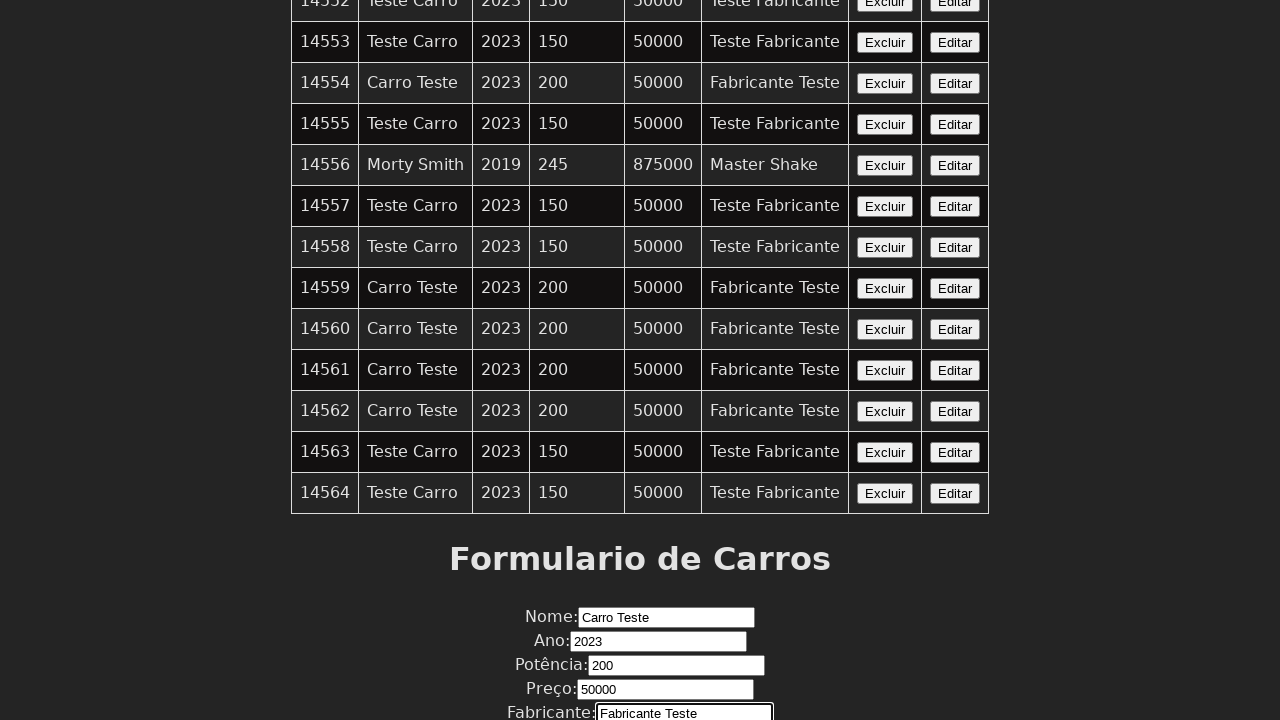

Clicked submit button to send form at (640, 676) on button:has-text('Enviar')
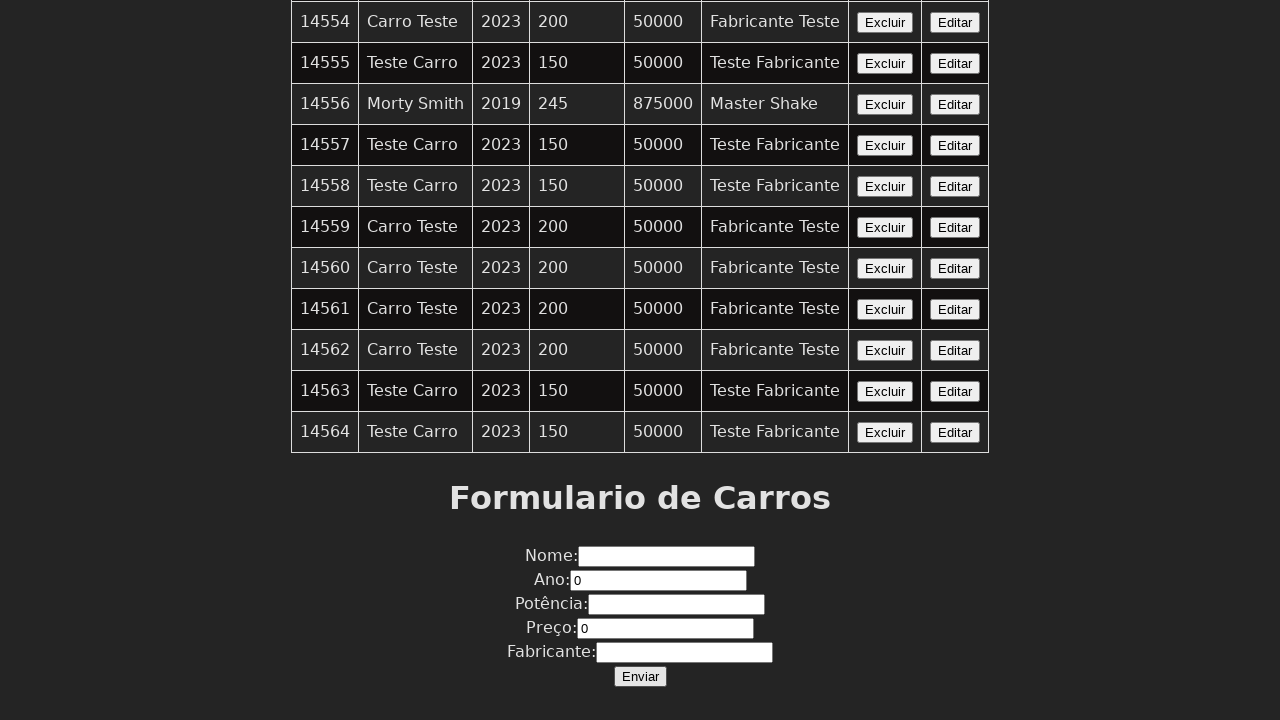

Success alert dialog appeared and was accepted
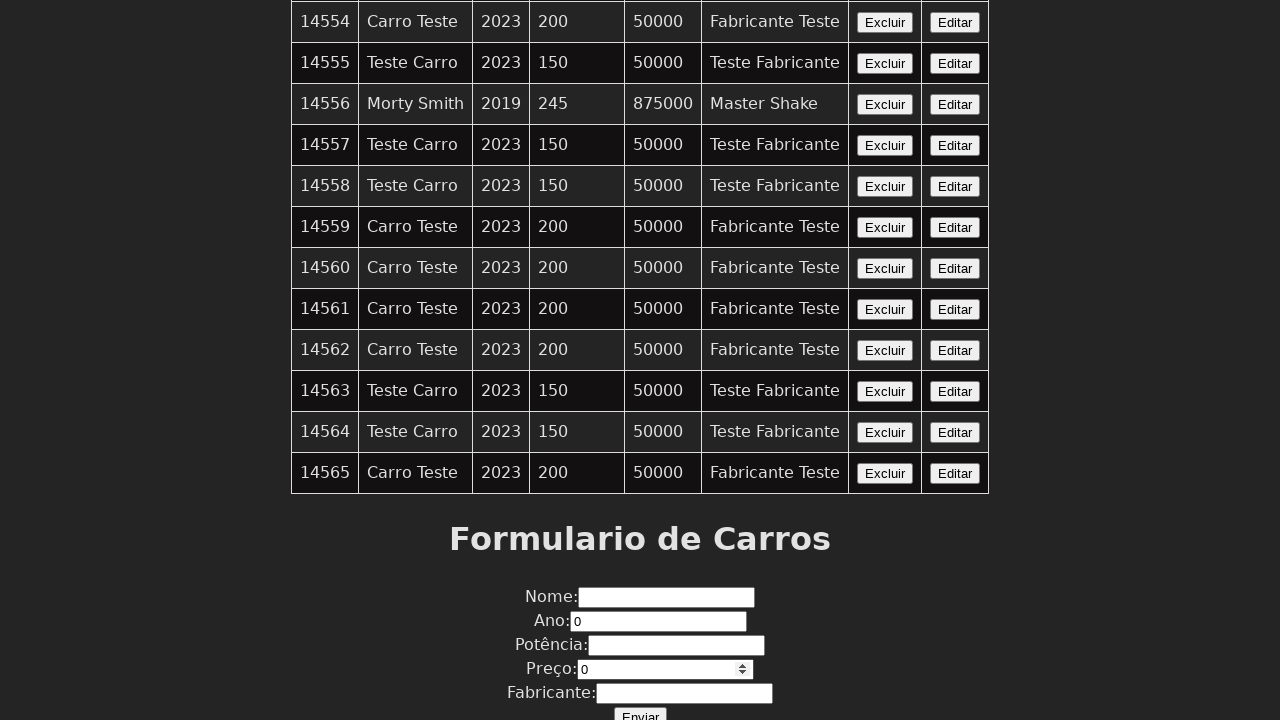

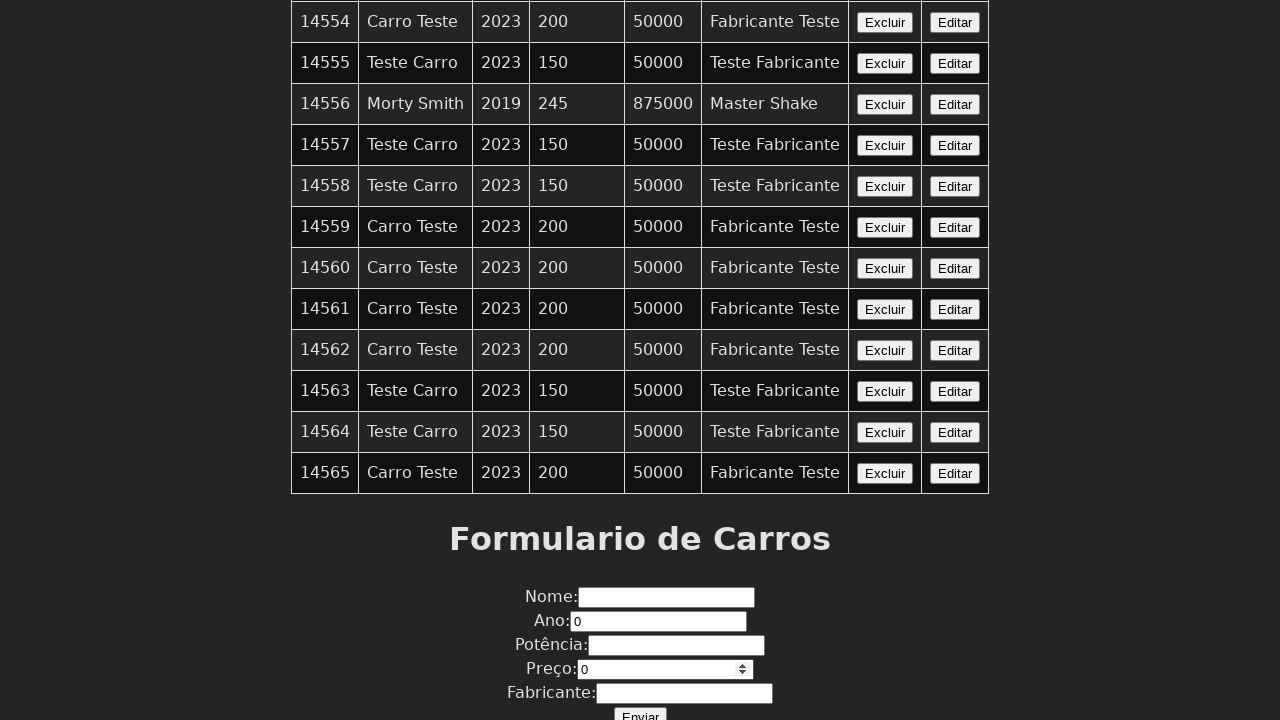